Tests JavaScript alert handling by triggering an alert and interacting with it

Starting URL: https://www.lambdatest.com/selenium-playground/javascript-alert-box-demo

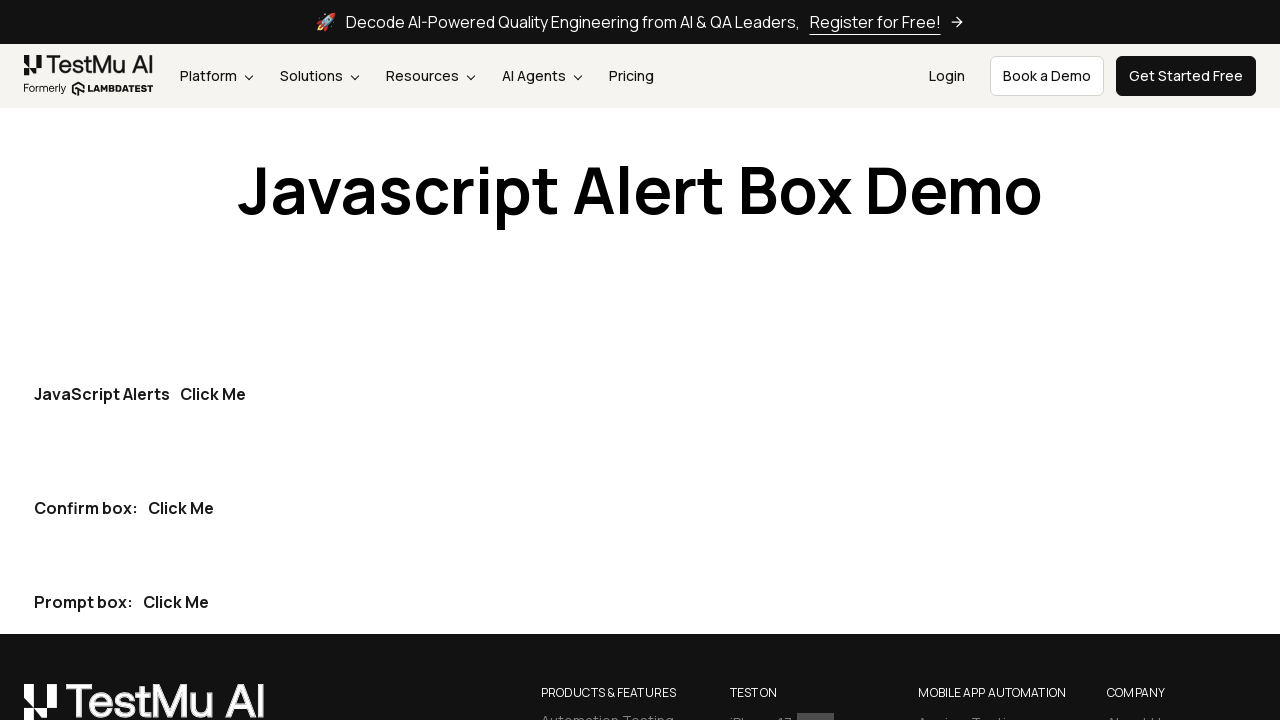

Registered dialog handler to automatically accept alerts
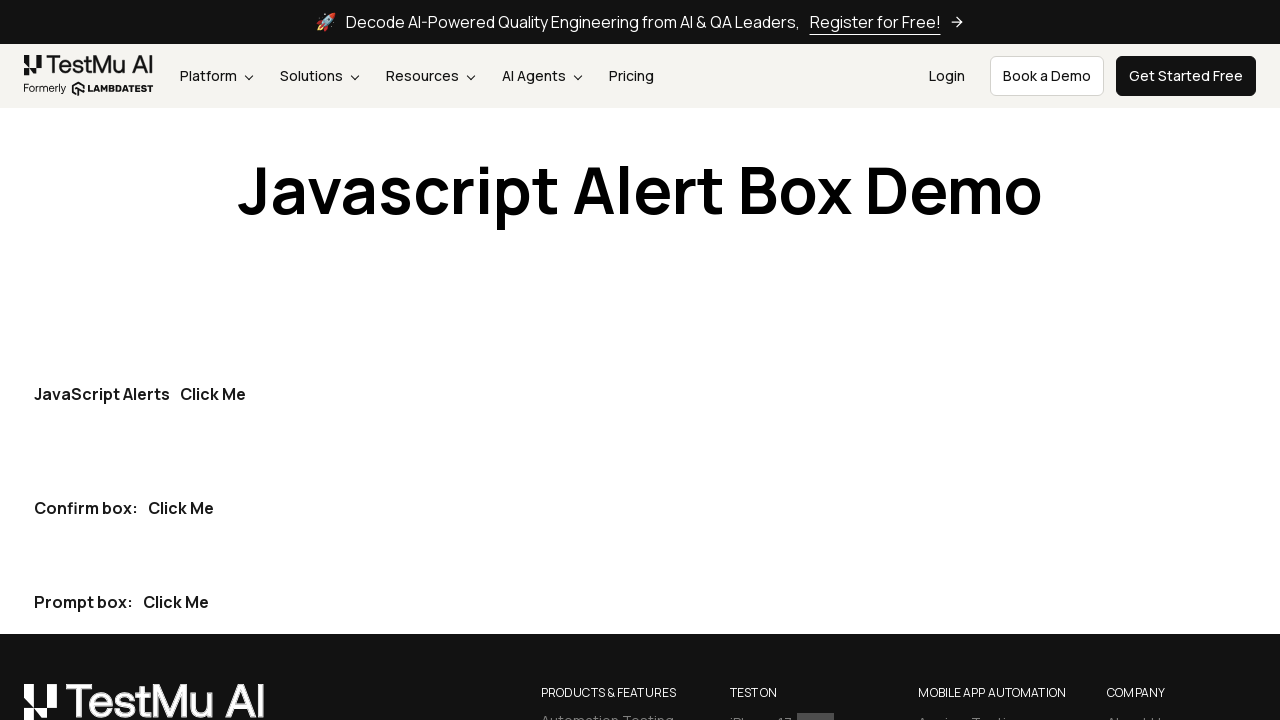

Clicked the first 'Click Me' button to trigger JavaScript alert at (213, 394) on button:has-text('Click Me') >> nth=0
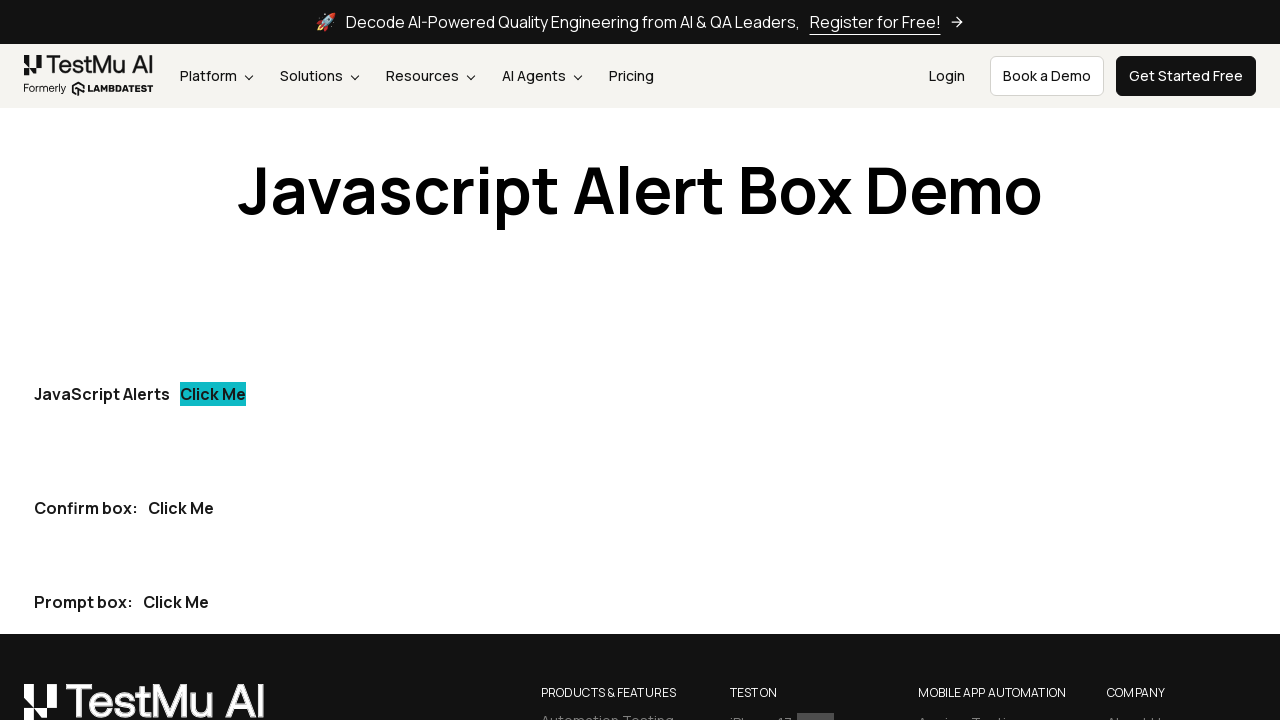

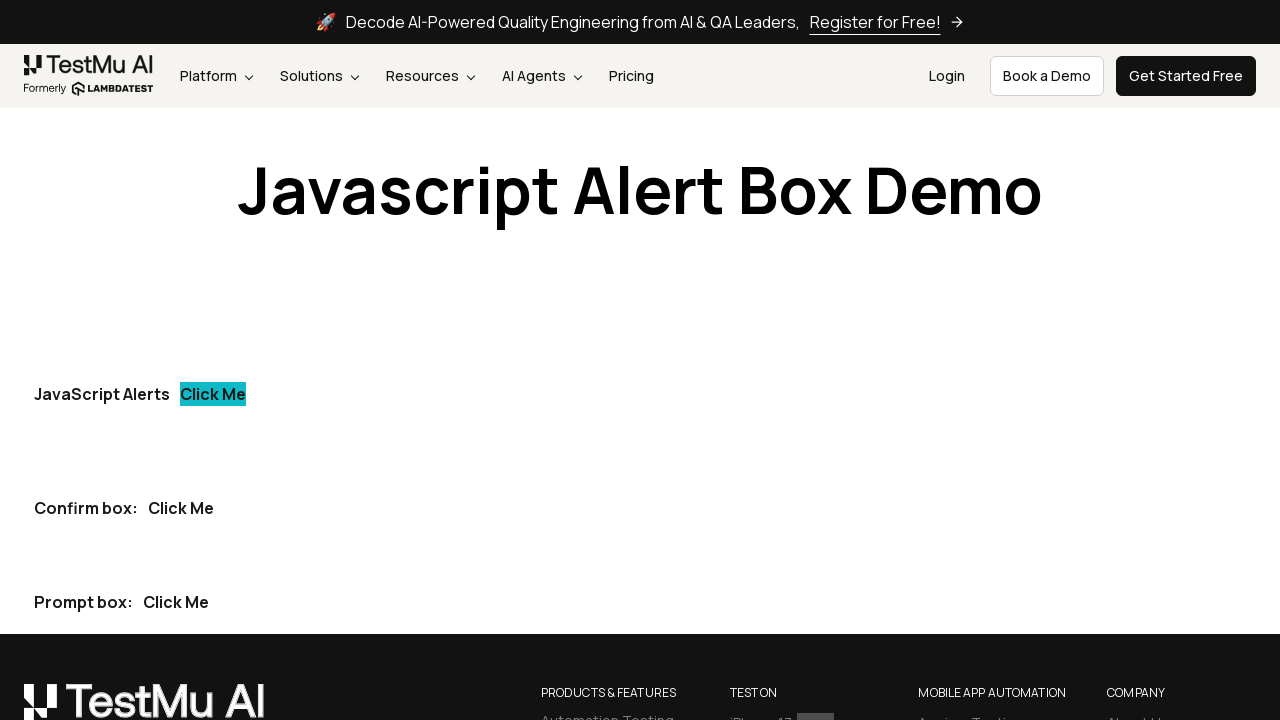